Tests YouTube search functionality by typing a search query into the search input field

Starting URL: https://www.youtube.com/

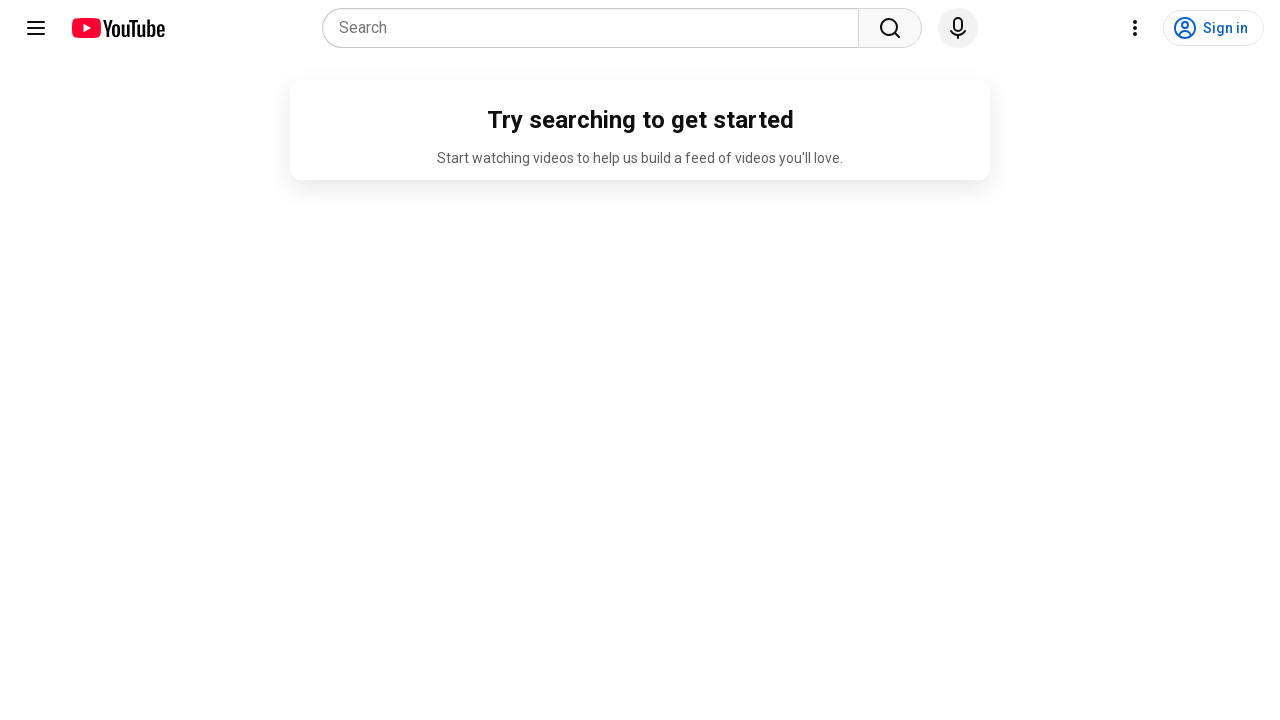

Filled YouTube search box with 'saikiran faltu you' on input[name='search_query']
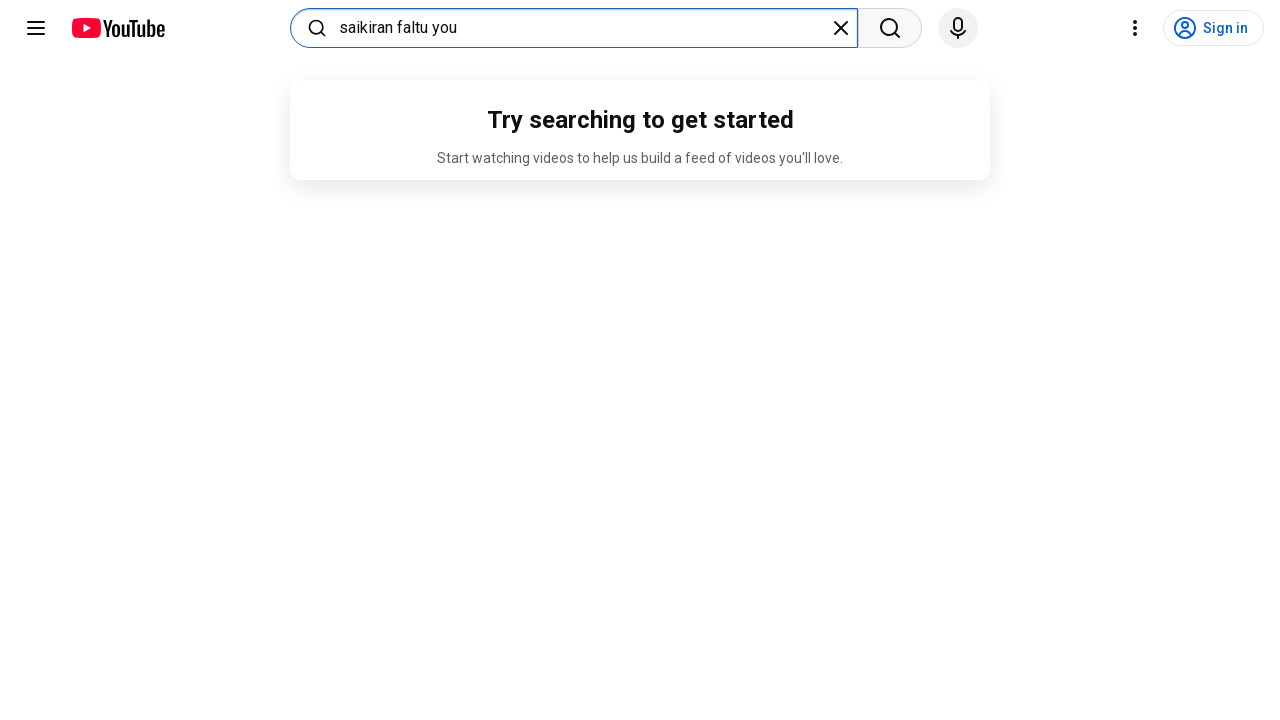

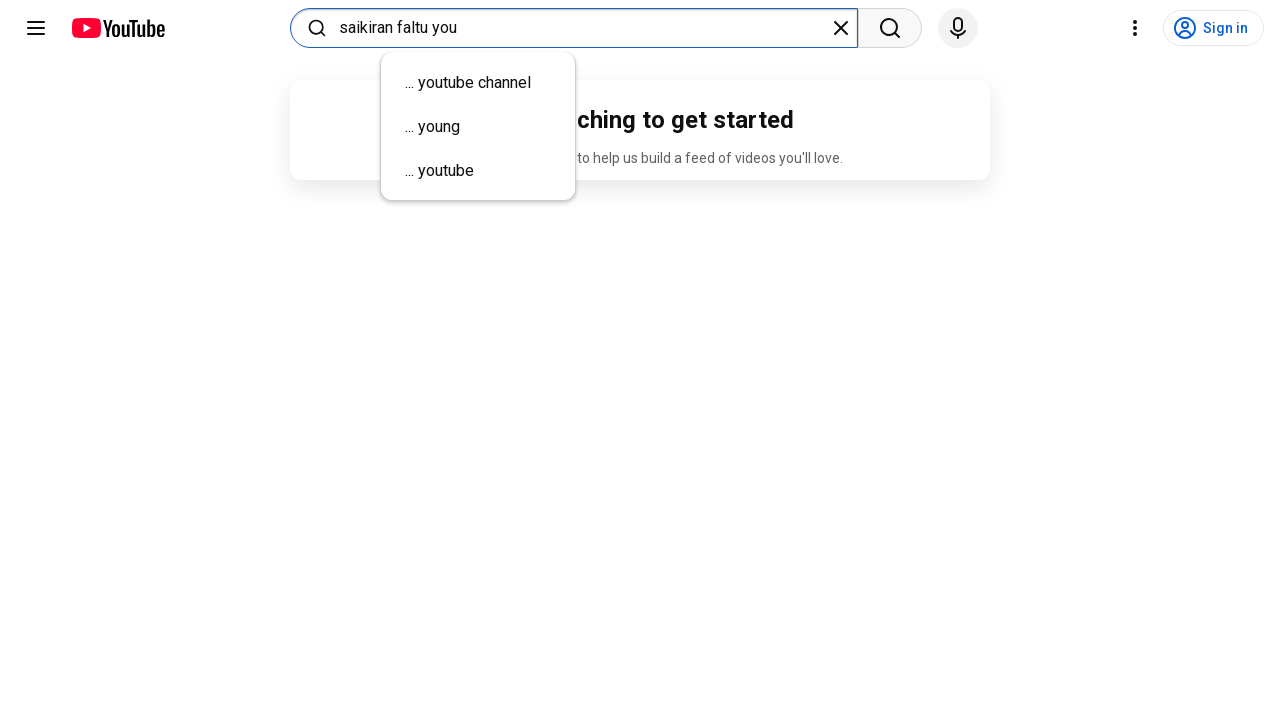